Tests drag and drop functionality by dragging an element from source to target position

Starting URL: http://jqueryui.com/resources/demos/droppable/default.html

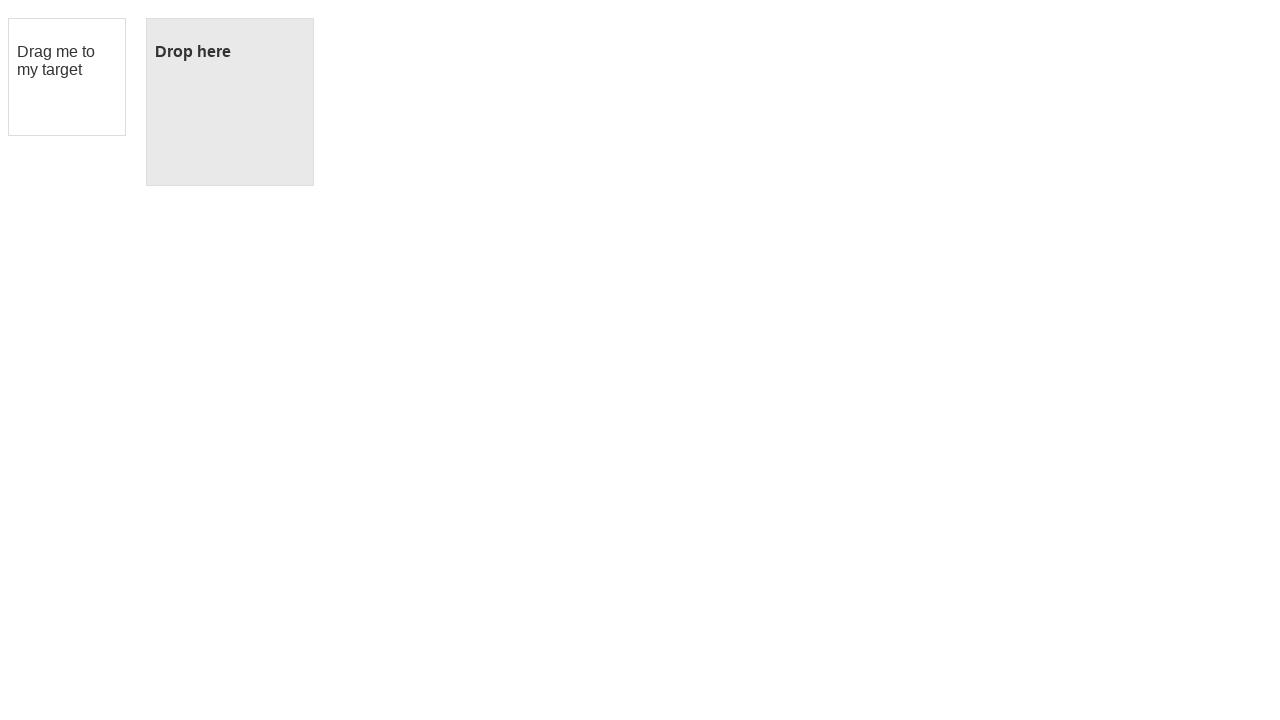

Located draggable source element
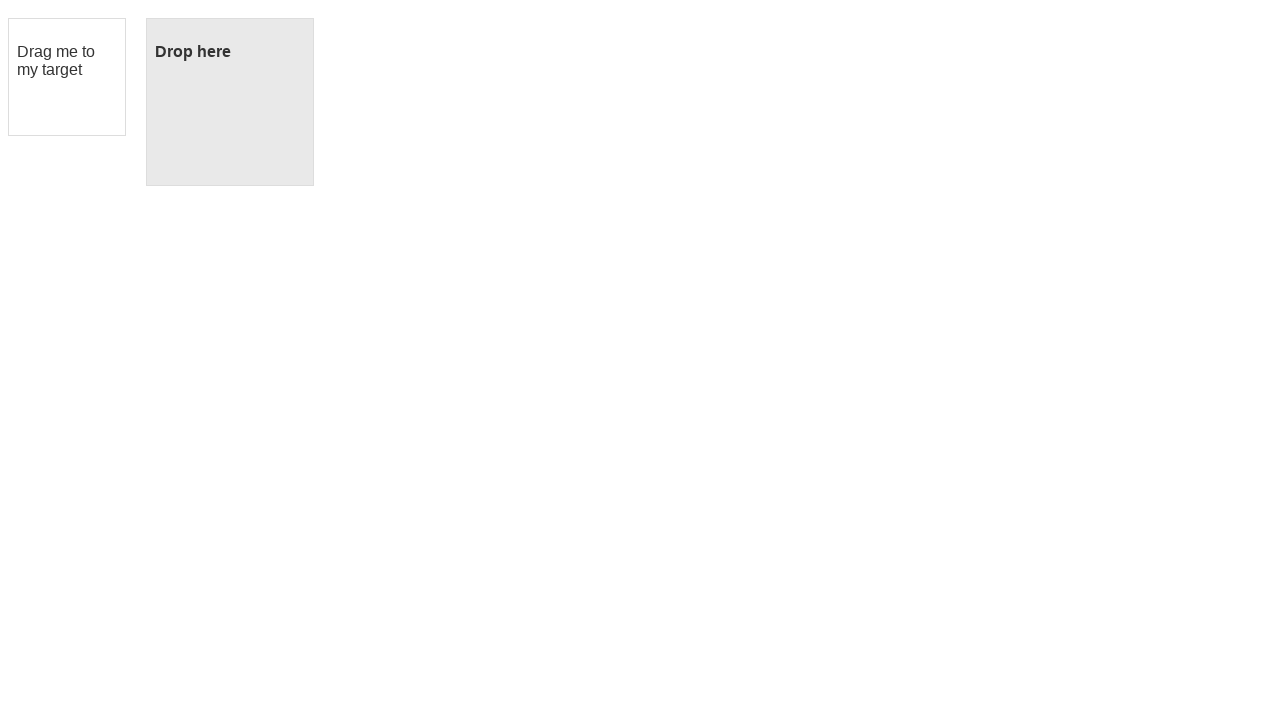

Located droppable target element
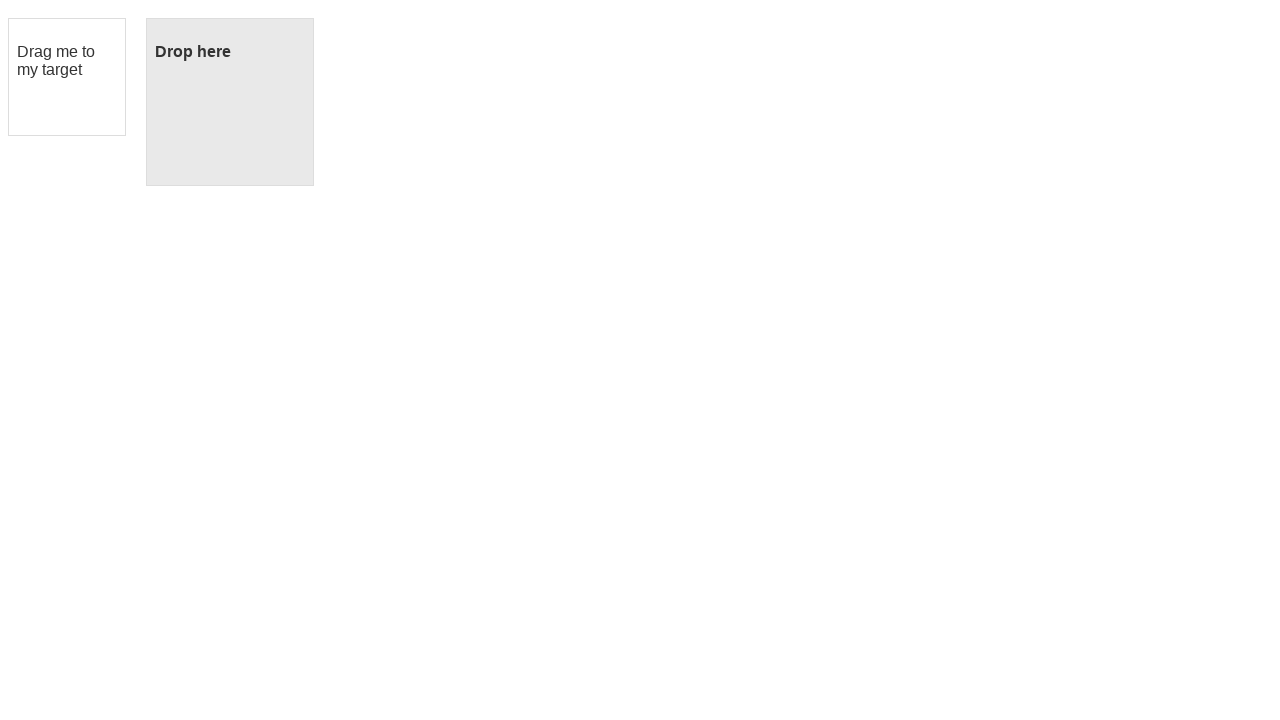

Dragged element from source to target position at (230, 102)
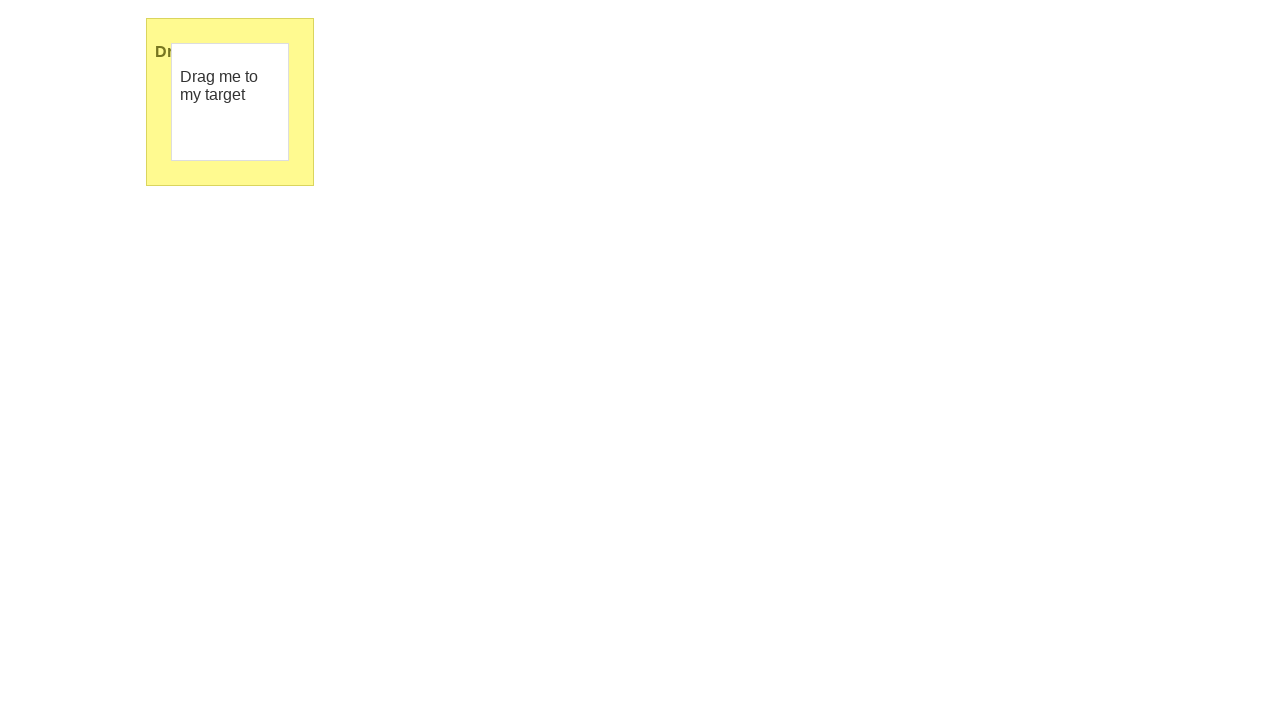

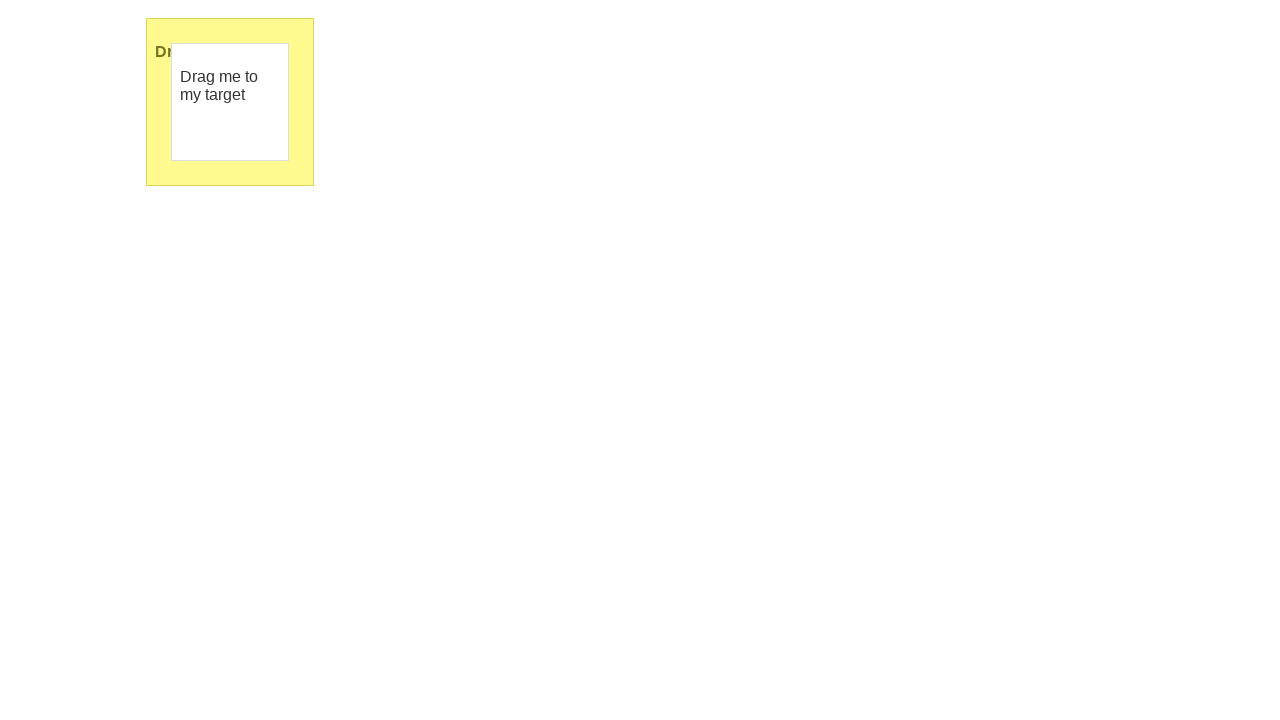